Navigates to ShopClues wholesale page and performs a mouse hover action on a navigation element

Starting URL: https://www.shopclues.com/wholesale.html

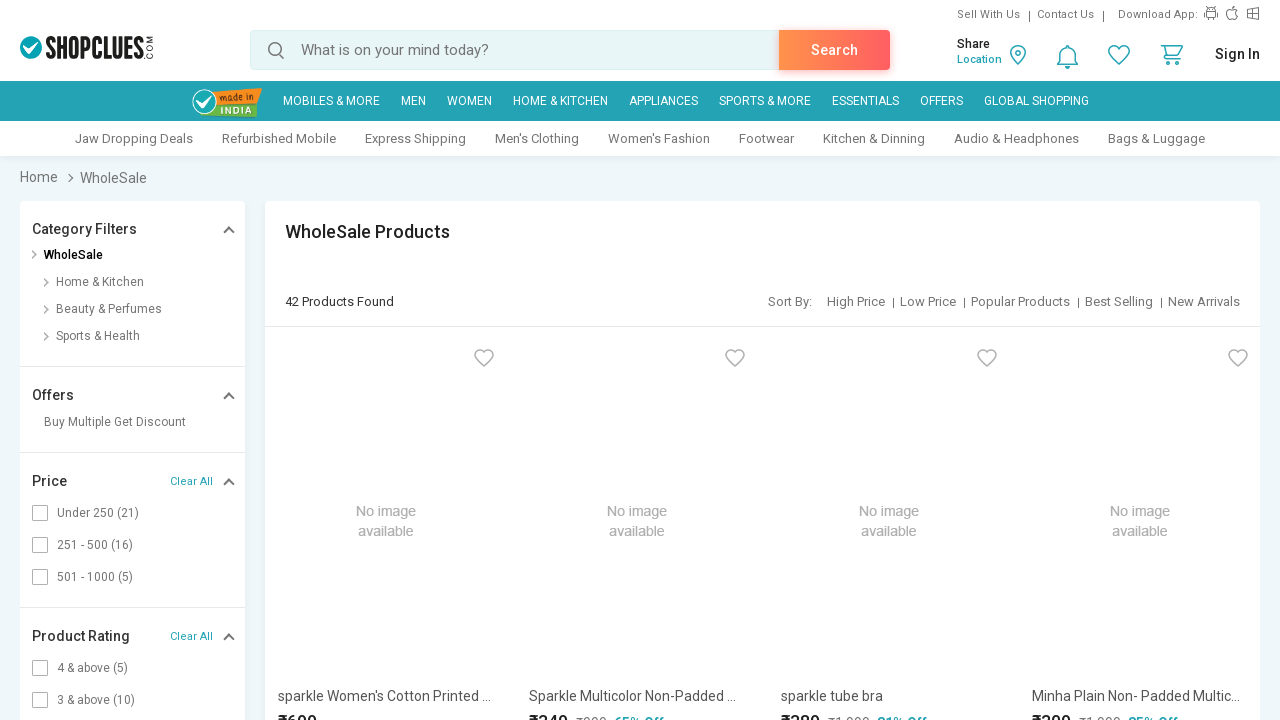

Navigated to ShopClues wholesale page
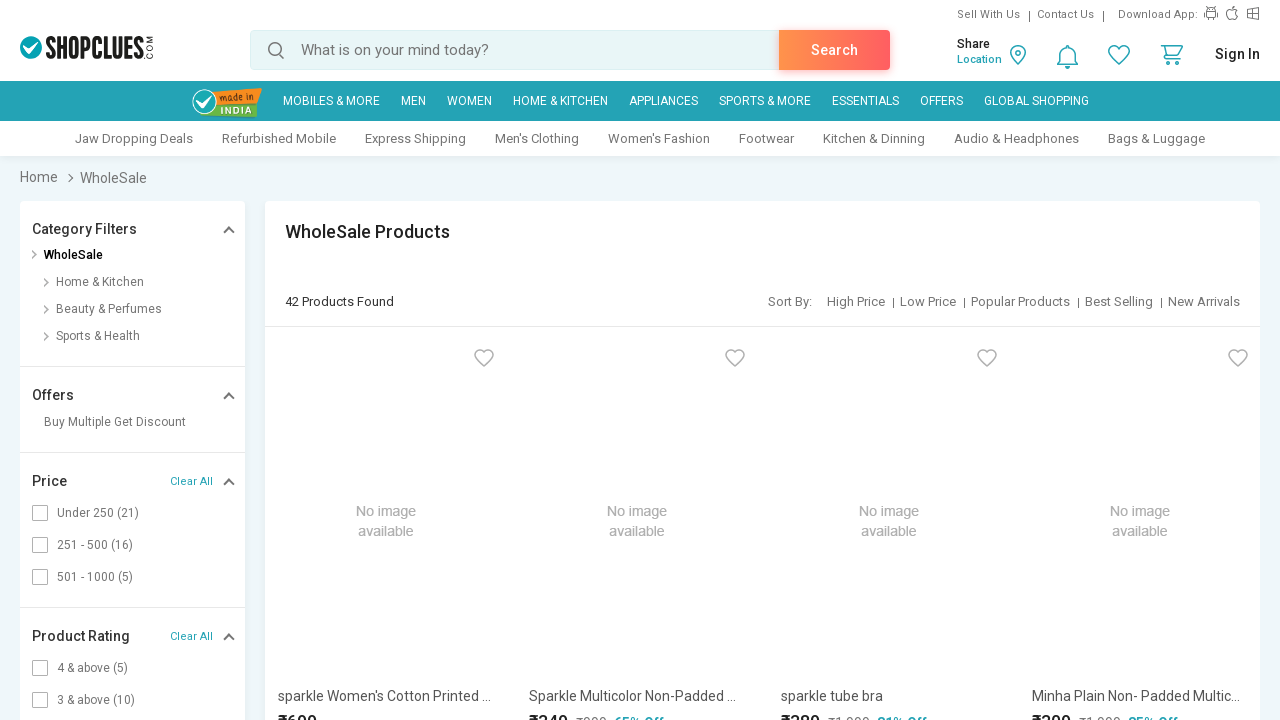

Hovered over navigation element with id nav_44 at (331, 101) on #nav_44
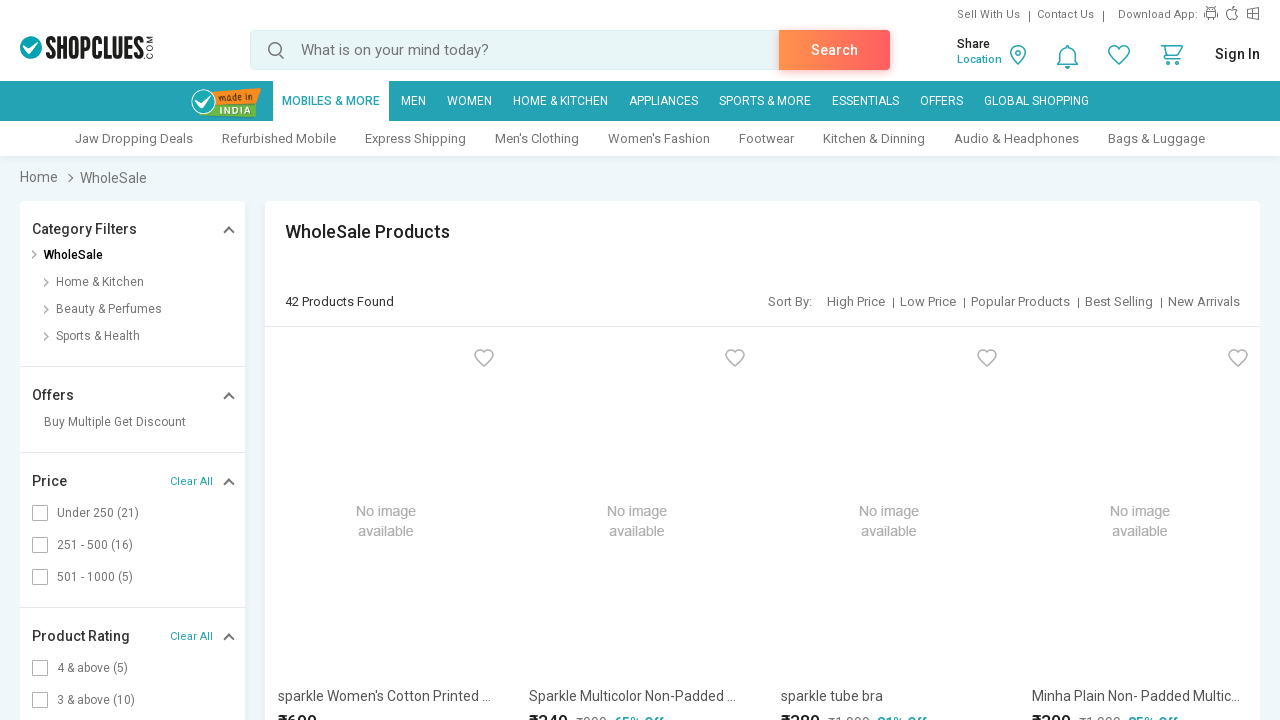

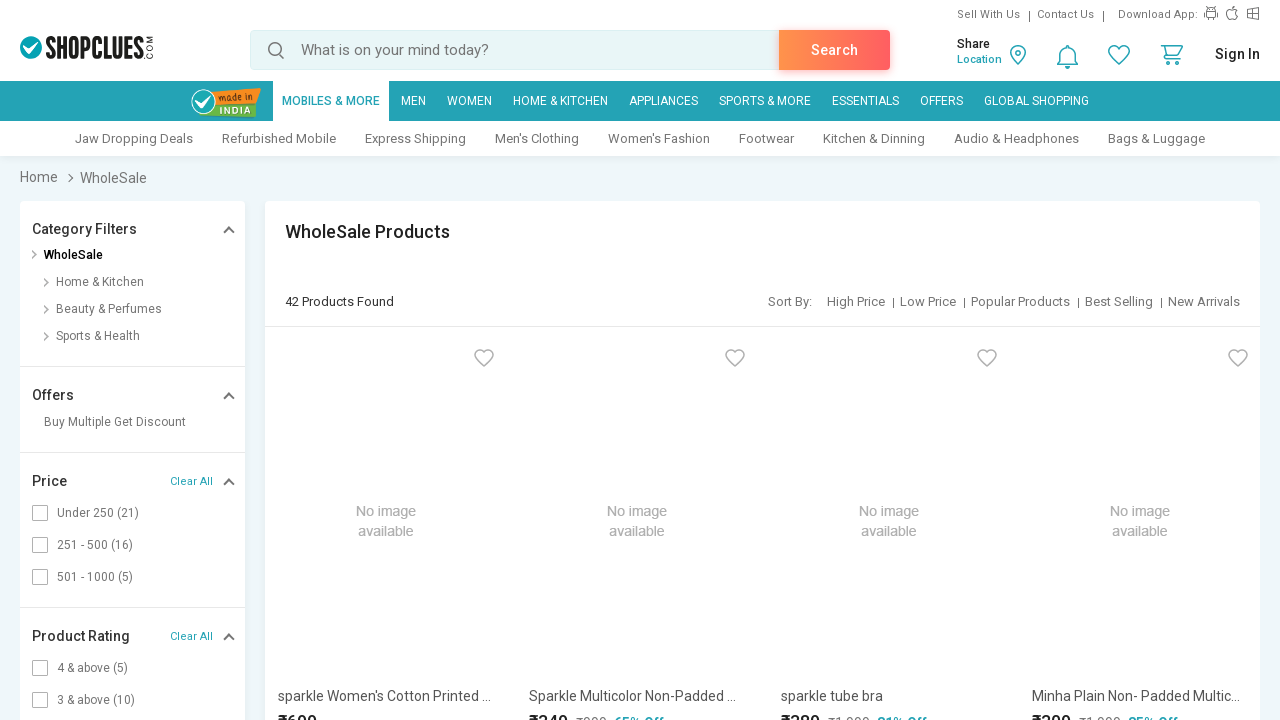